Tests that new todo items are appended to the bottom of the list

Starting URL: https://demo.playwright.dev/todomvc

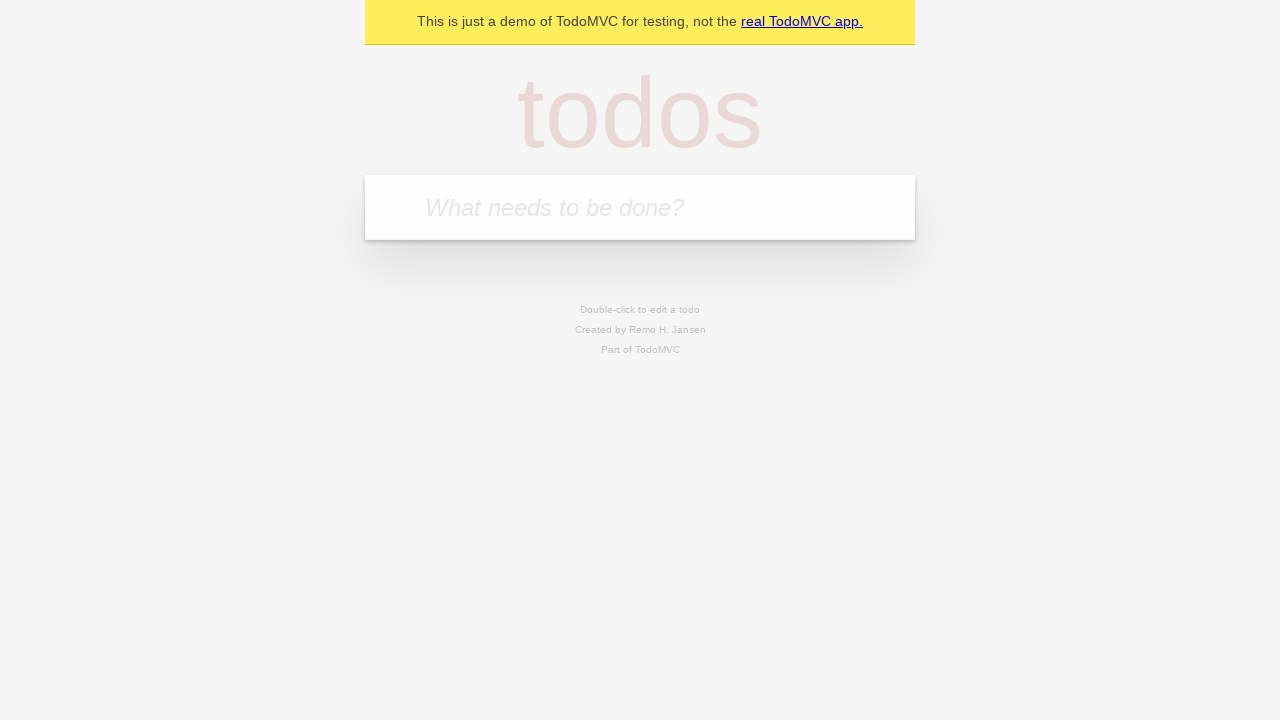

Filled todo input with 'buy some cheese' on internal:attr=[placeholder="What needs to be done?"i]
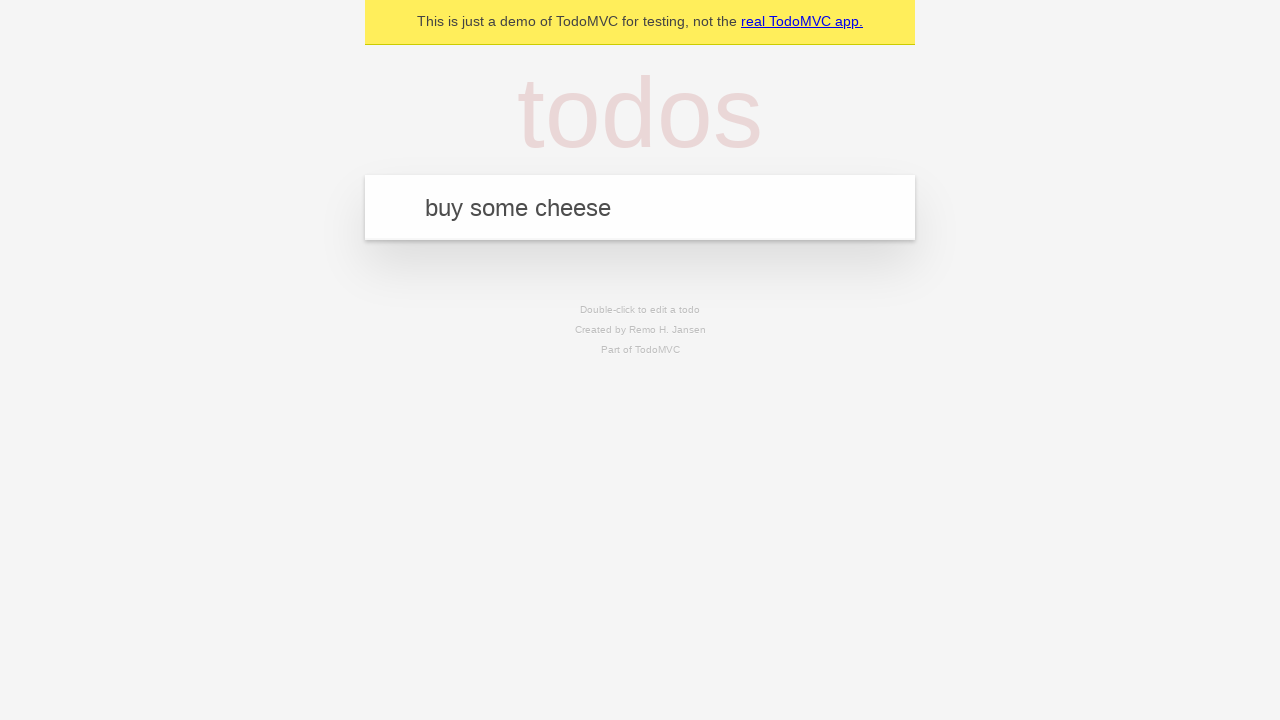

Pressed Enter to add first todo item on internal:attr=[placeholder="What needs to be done?"i]
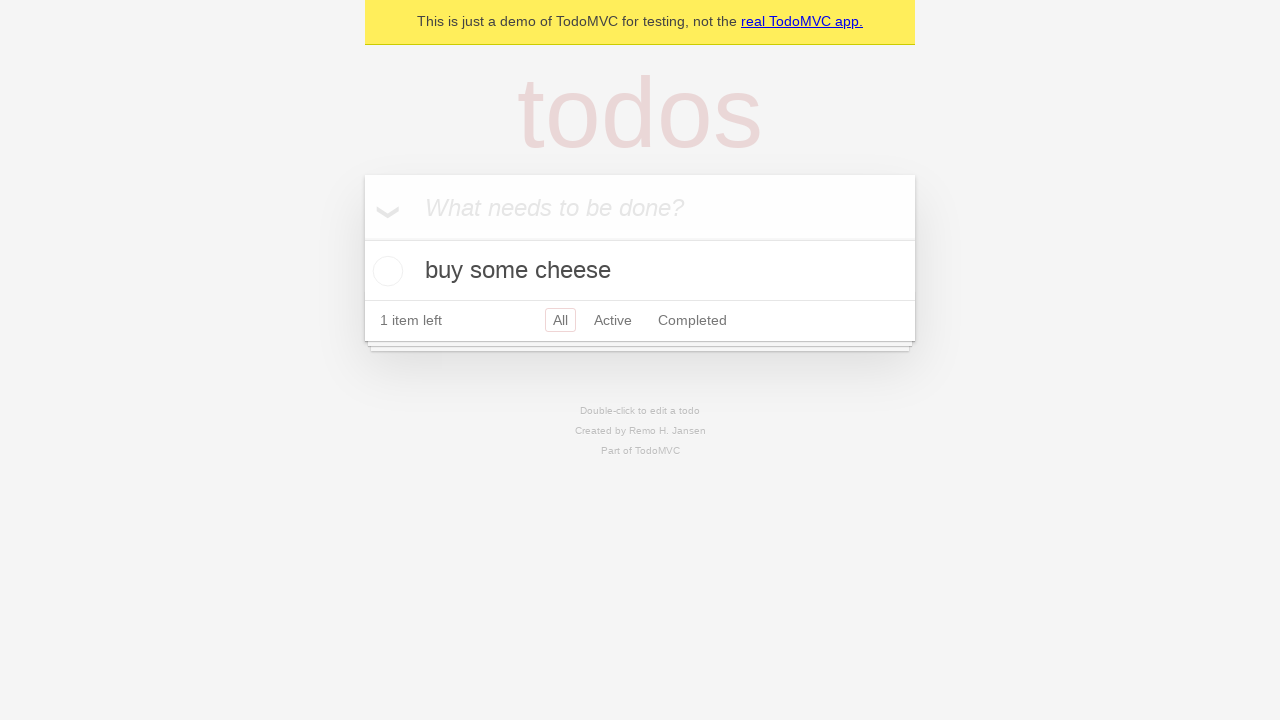

Filled todo input with 'feed the cat' on internal:attr=[placeholder="What needs to be done?"i]
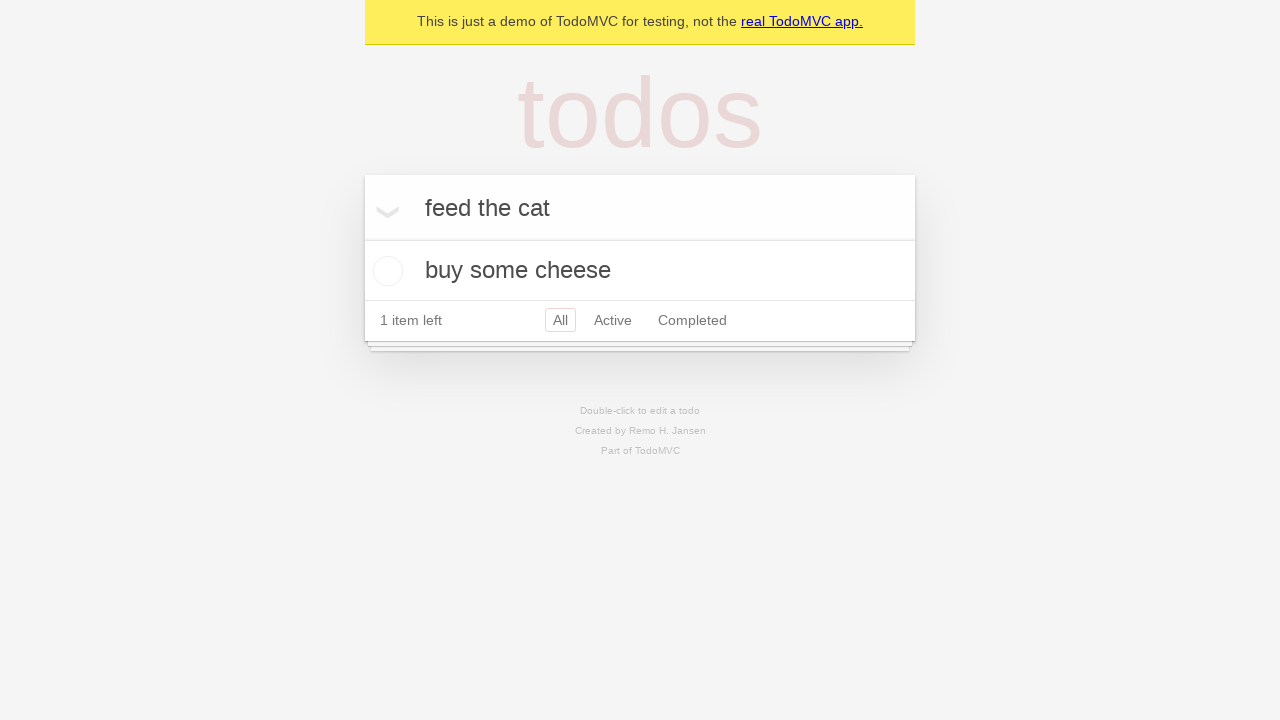

Pressed Enter to add second todo item on internal:attr=[placeholder="What needs to be done?"i]
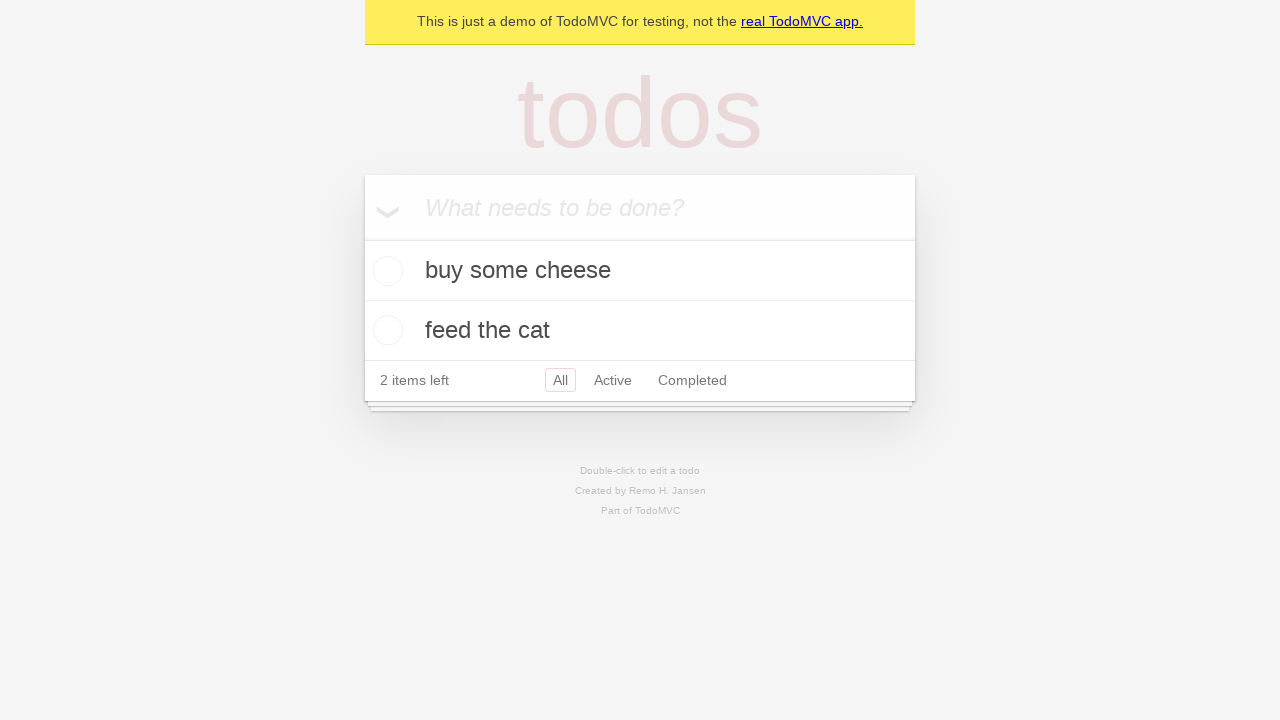

Filled todo input with 'book a doctors appointment' on internal:attr=[placeholder="What needs to be done?"i]
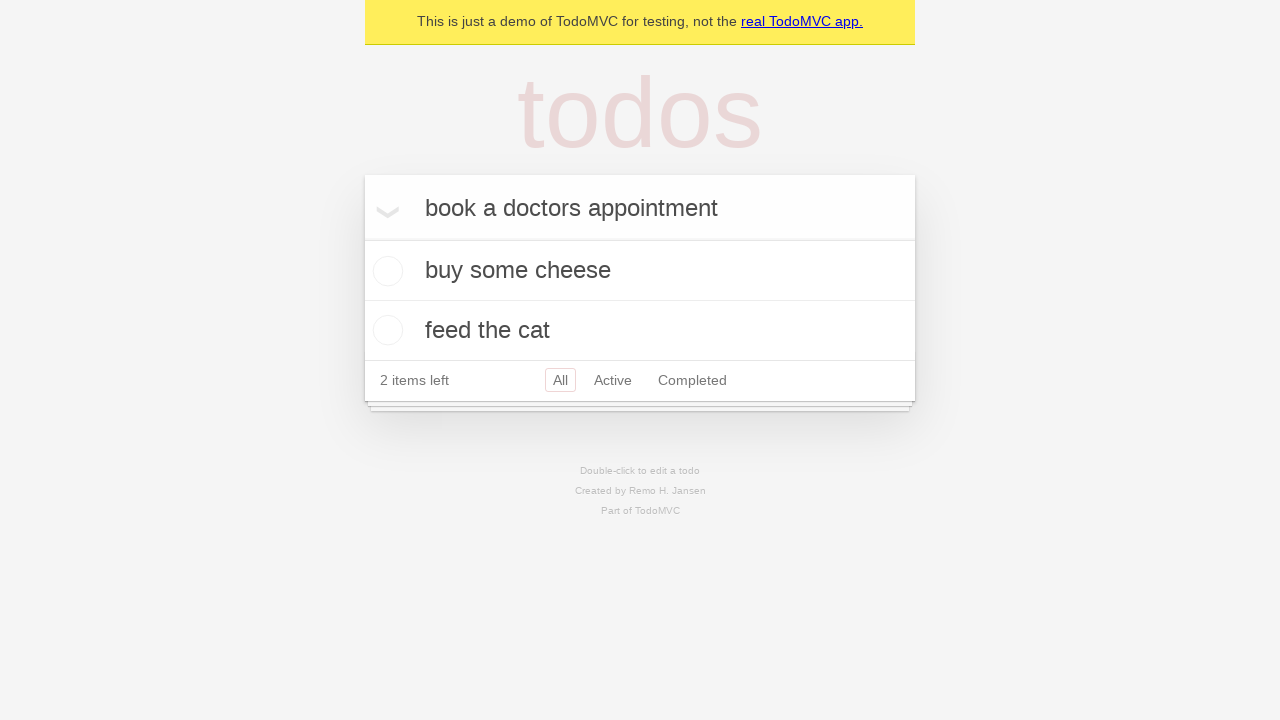

Pressed Enter to add third todo item on internal:attr=[placeholder="What needs to be done?"i]
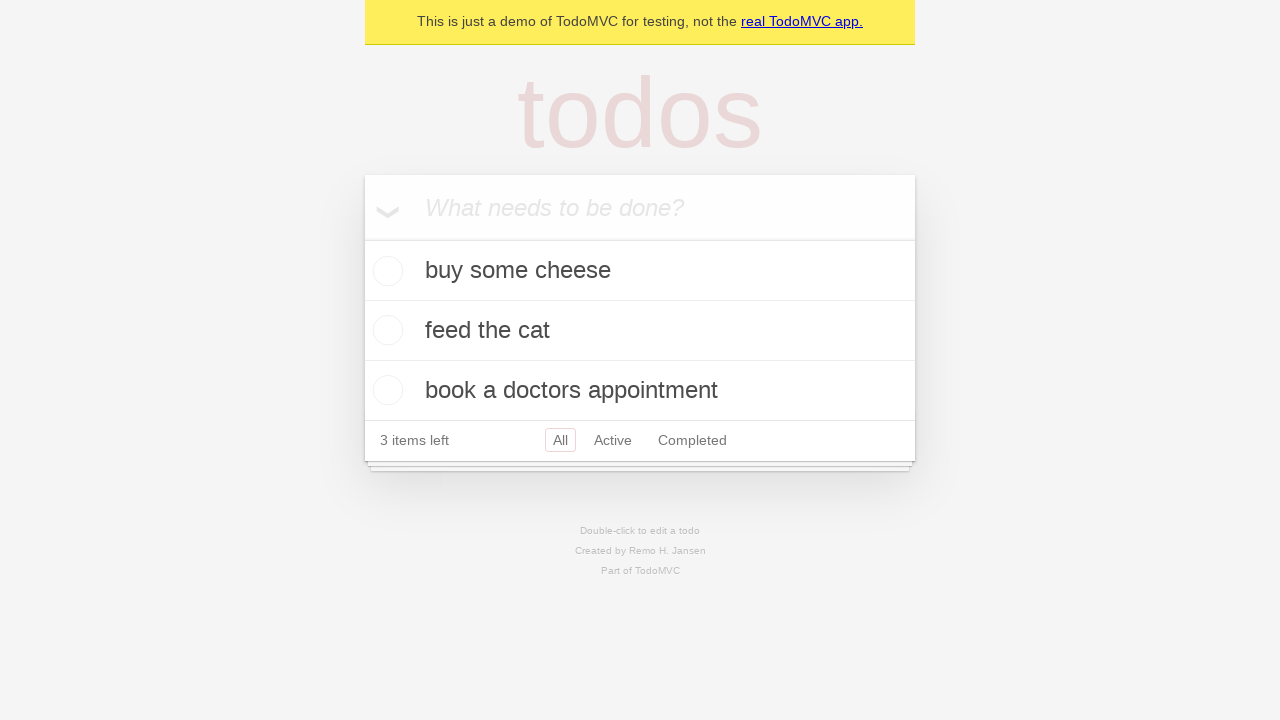

Todo count element appeared, confirming all items were added
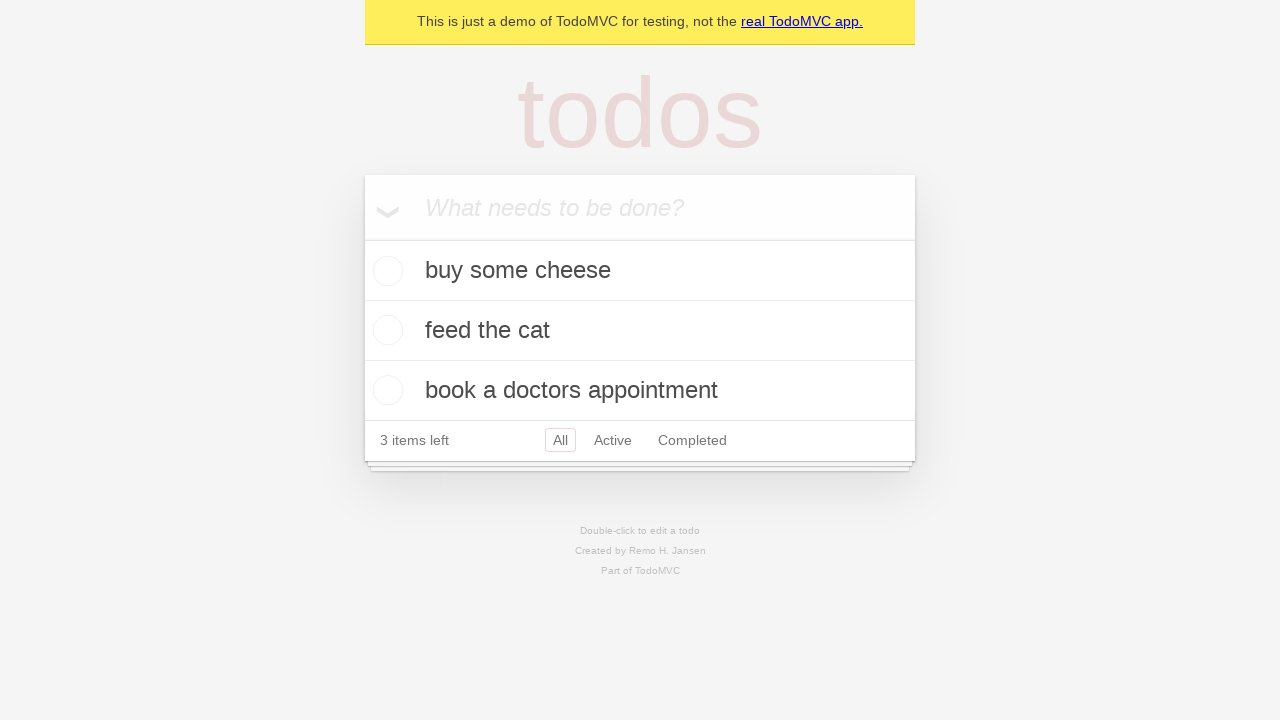

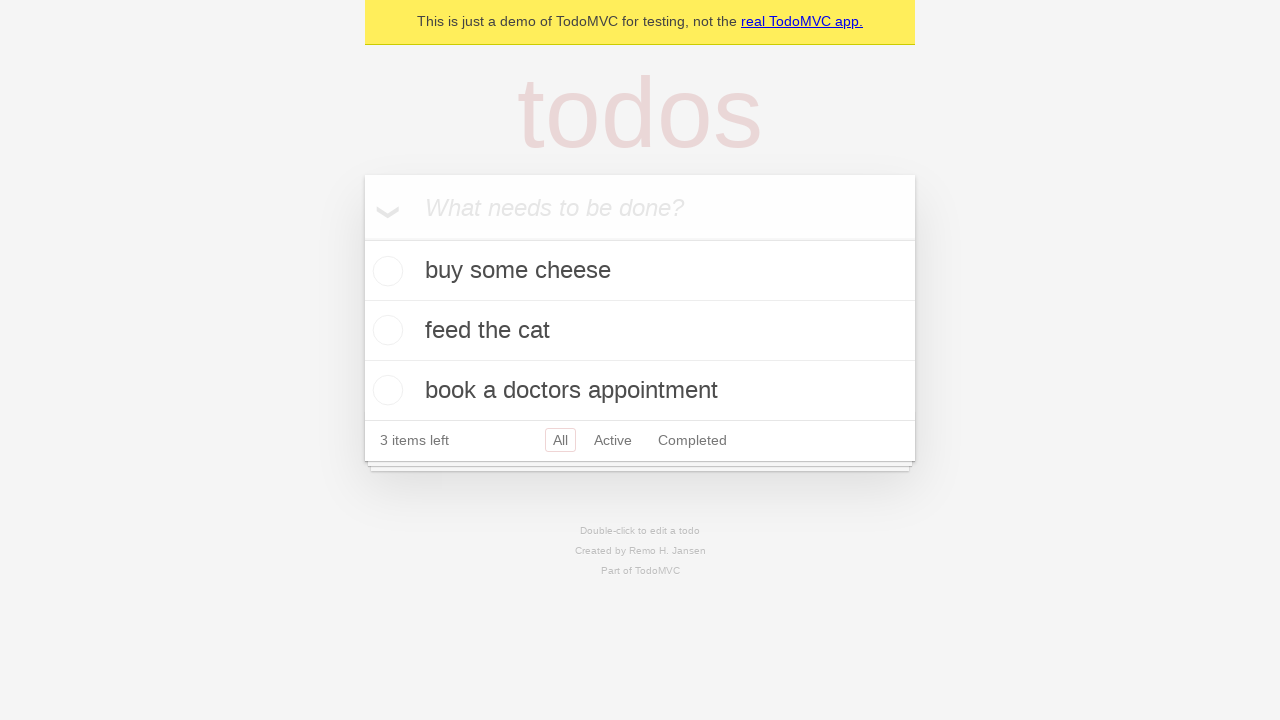